Tests checkbox interactions on a form by unchecking specific checkboxes and then clicking all checkboxes within the main content area

Starting URL: http://www.tizag.com/htmlT/htmlcheckboxes.php

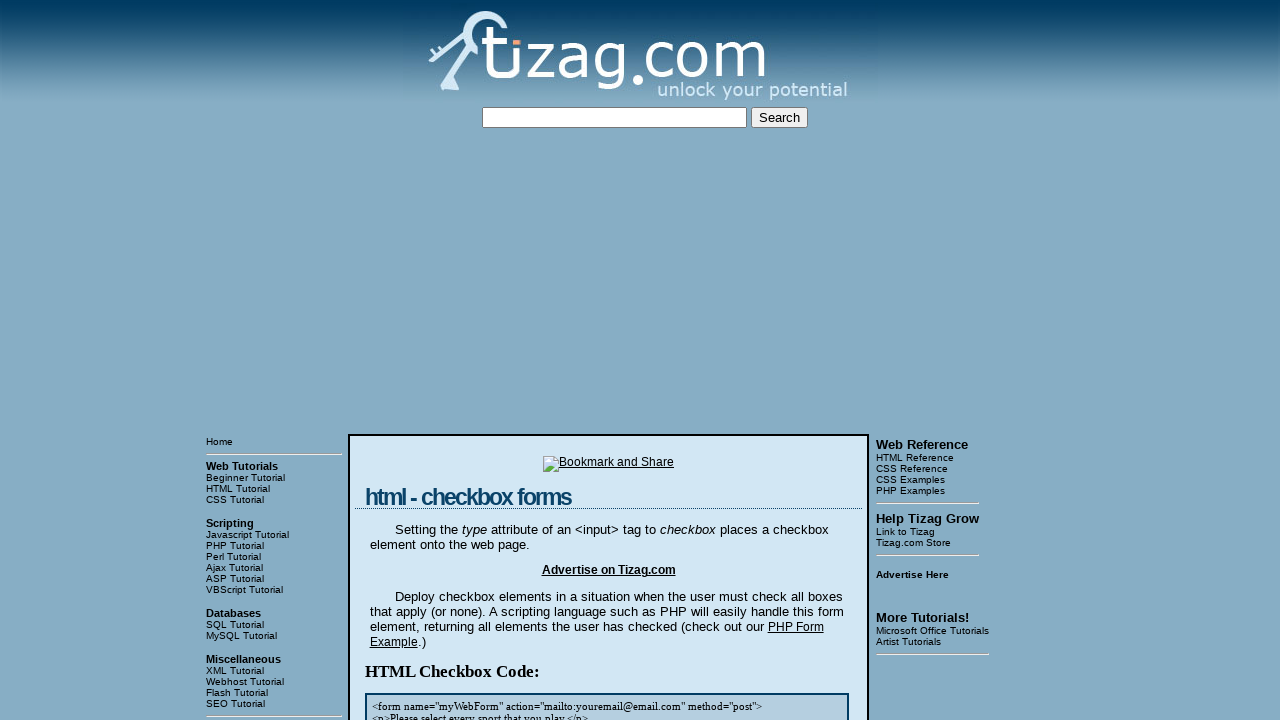

Unchecked the first checkbox in section 6 at (422, 360) on xpath=//div[6]//input[1]
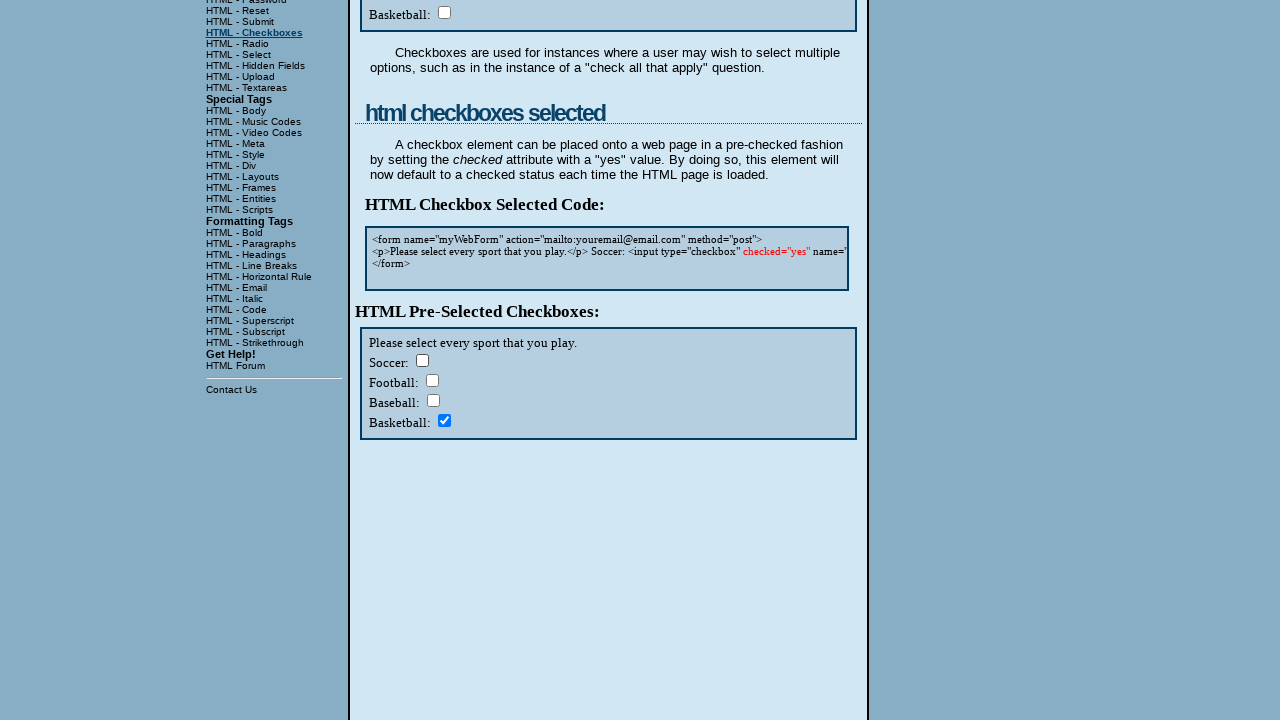

Unchecked the fourth checkbox in section 6 at (444, 420) on xpath=//div[6]//input[4]
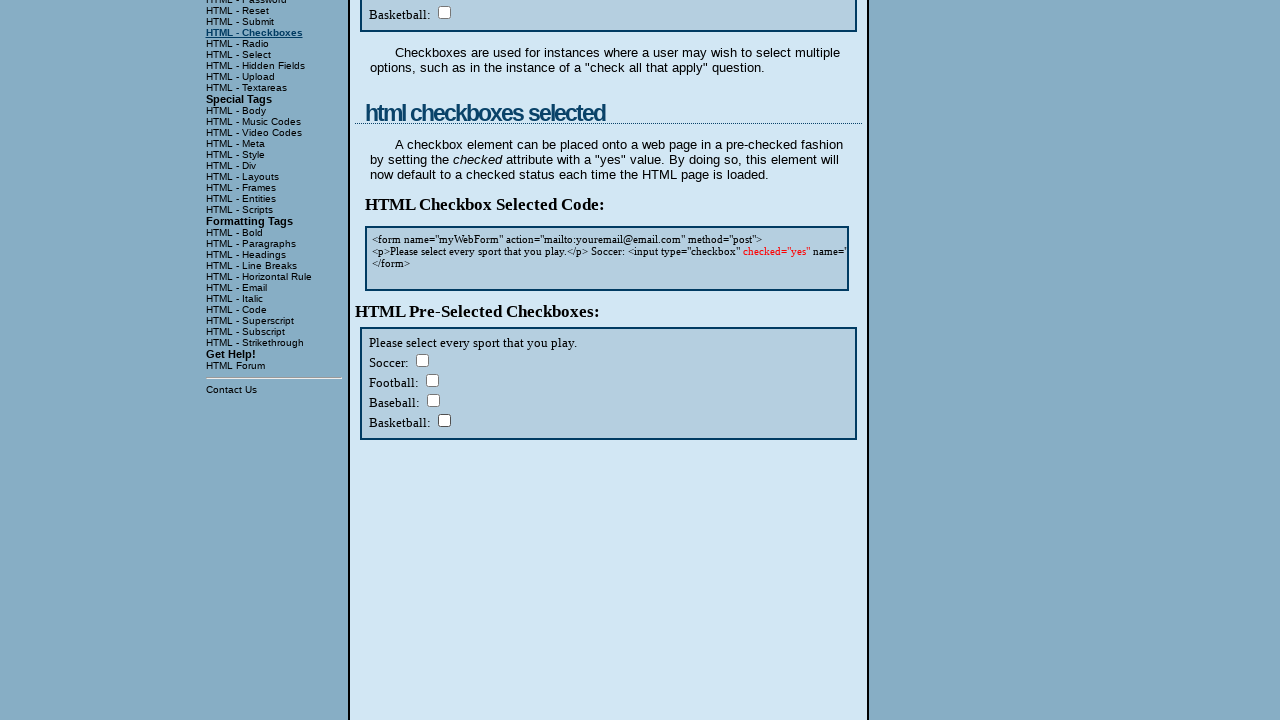

Clicked a checkbox in the main content area at (422, 360) on xpath=//td[@class='mainIn'] >> input >> nth=0
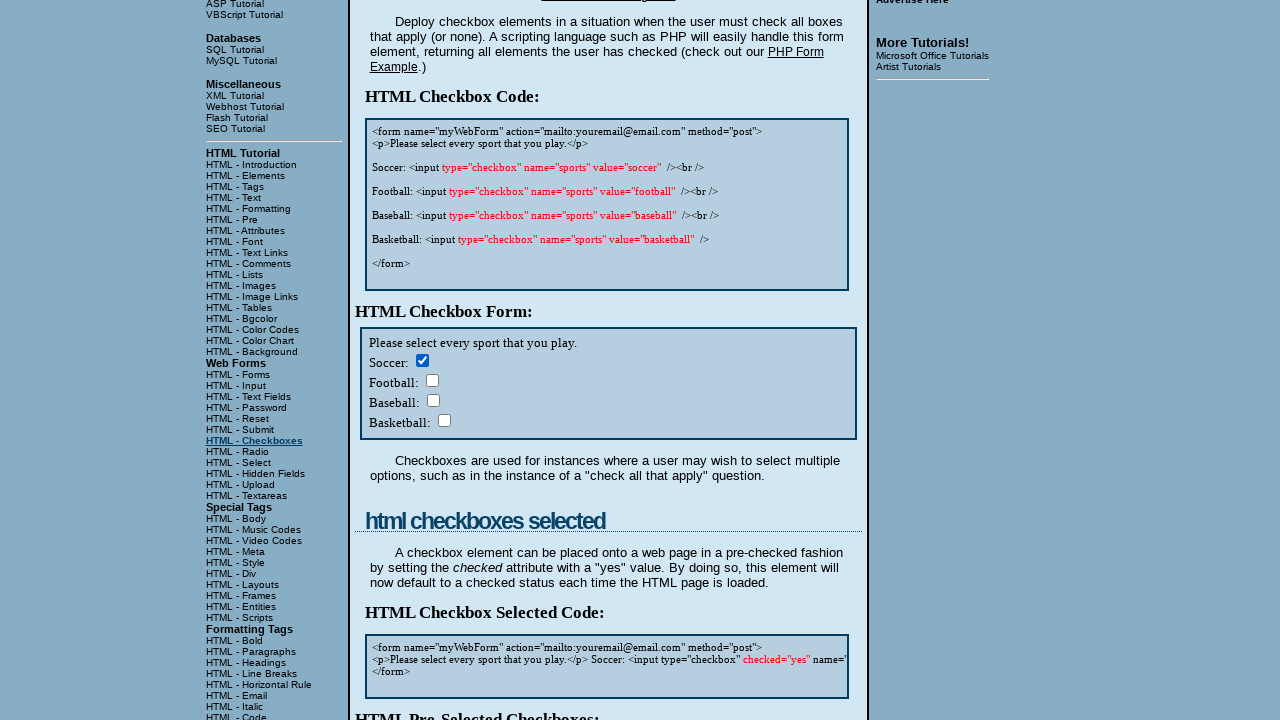

Clicked a checkbox in the main content area at (432, 380) on xpath=//td[@class='mainIn'] >> input >> nth=1
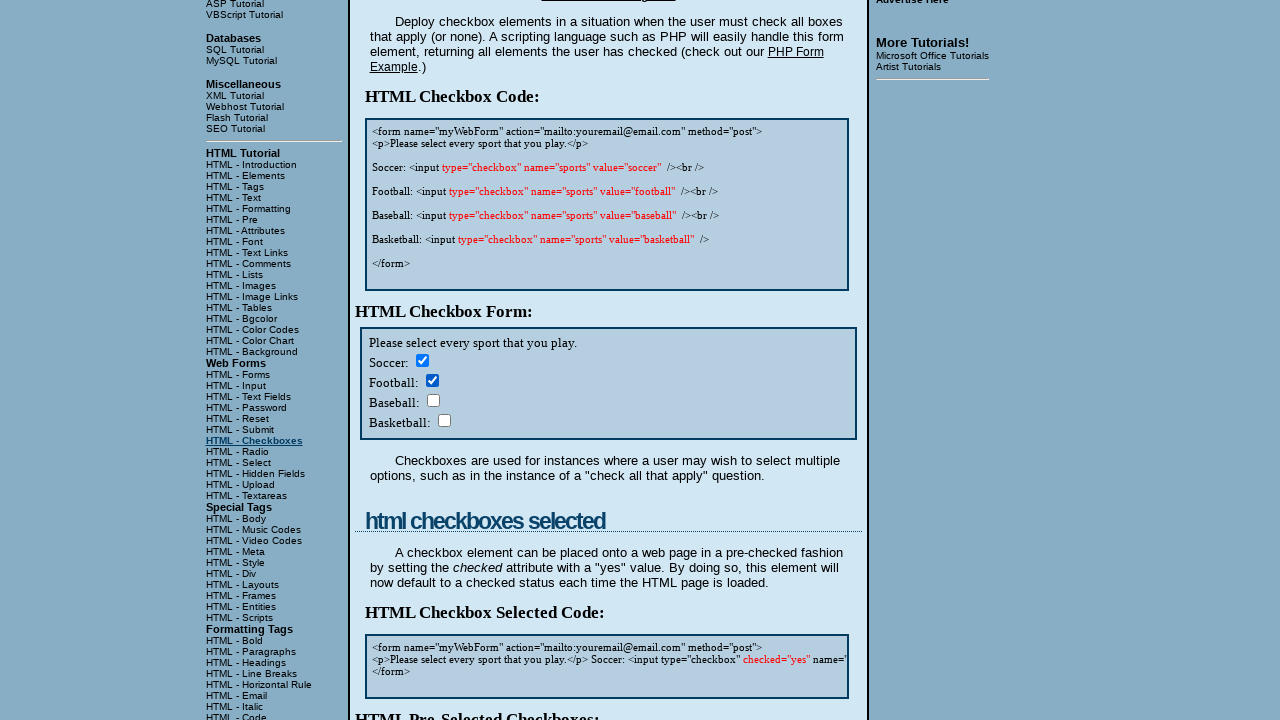

Clicked a checkbox in the main content area at (433, 400) on xpath=//td[@class='mainIn'] >> input >> nth=2
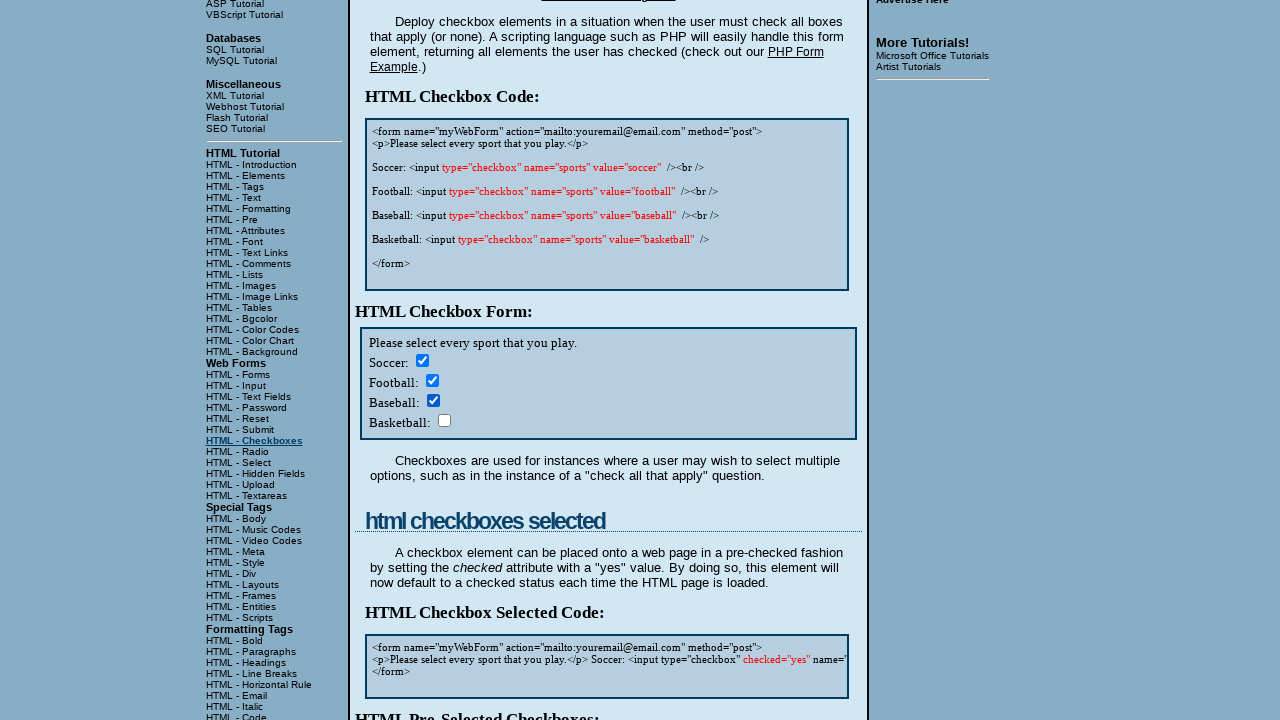

Clicked a checkbox in the main content area at (444, 420) on xpath=//td[@class='mainIn'] >> input >> nth=3
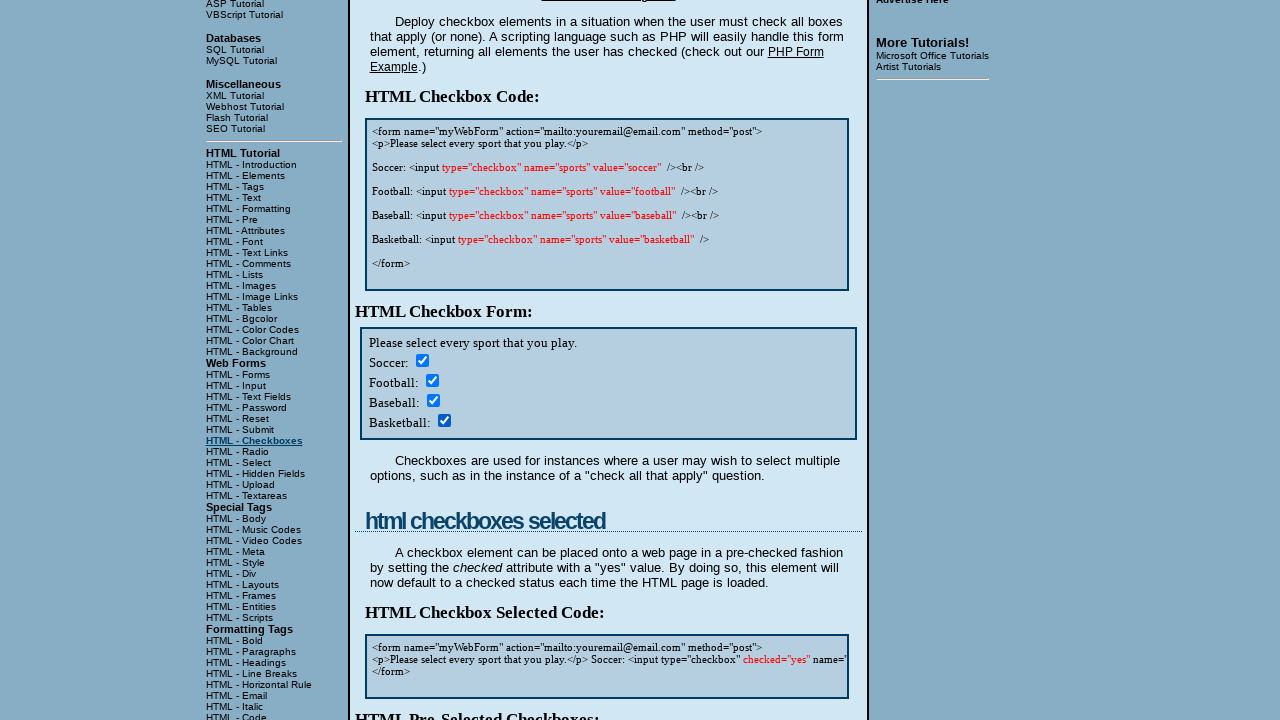

Clicked a checkbox in the main content area at (422, 360) on xpath=//td[@class='mainIn'] >> input >> nth=4
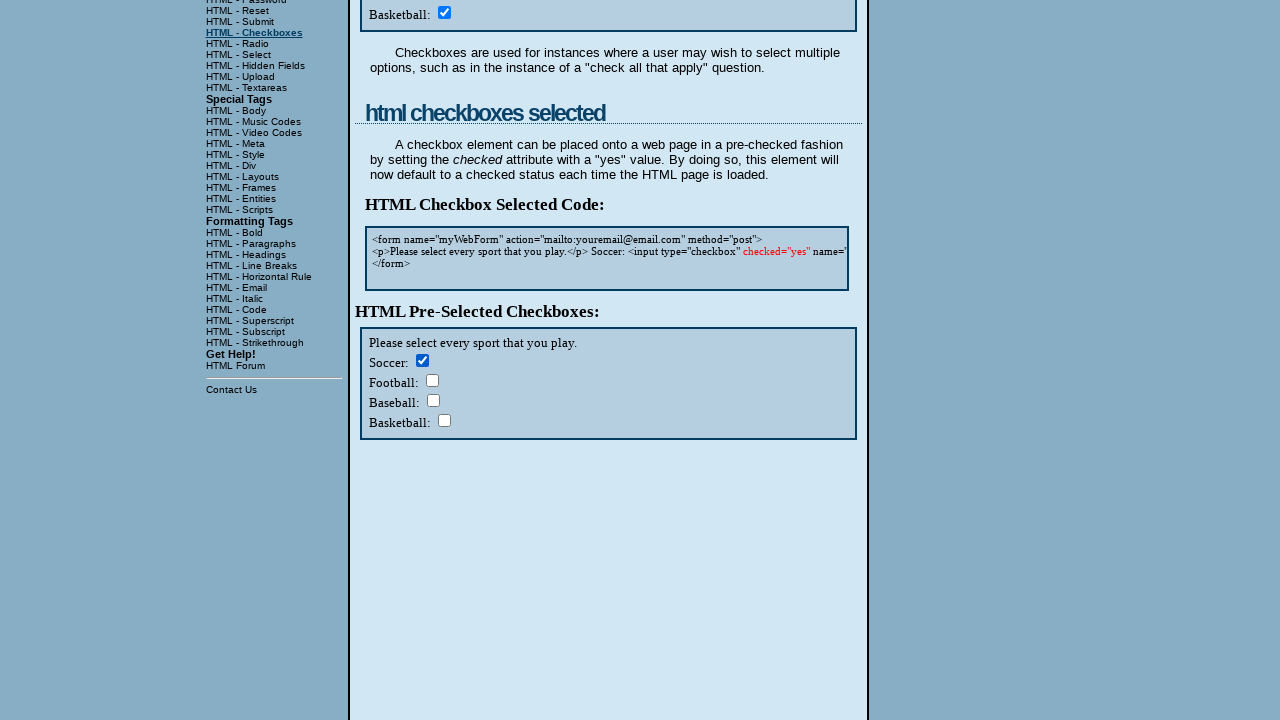

Clicked a checkbox in the main content area at (432, 380) on xpath=//td[@class='mainIn'] >> input >> nth=5
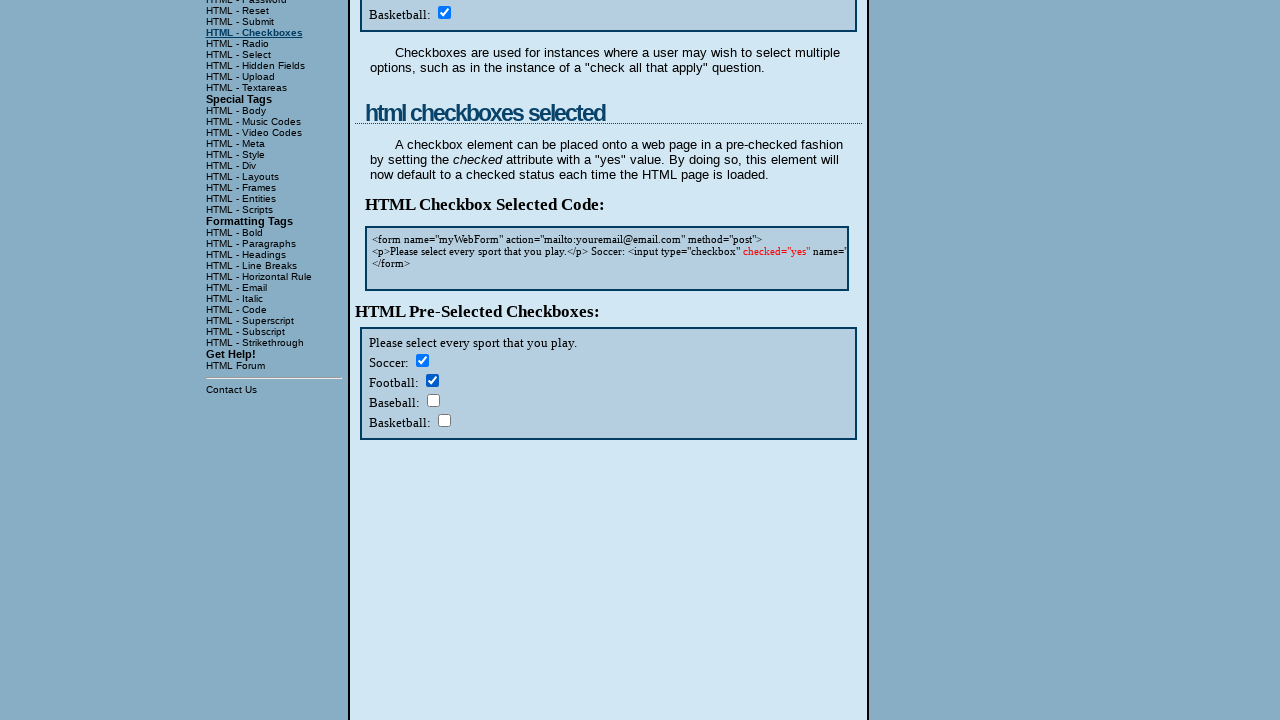

Clicked a checkbox in the main content area at (433, 400) on xpath=//td[@class='mainIn'] >> input >> nth=6
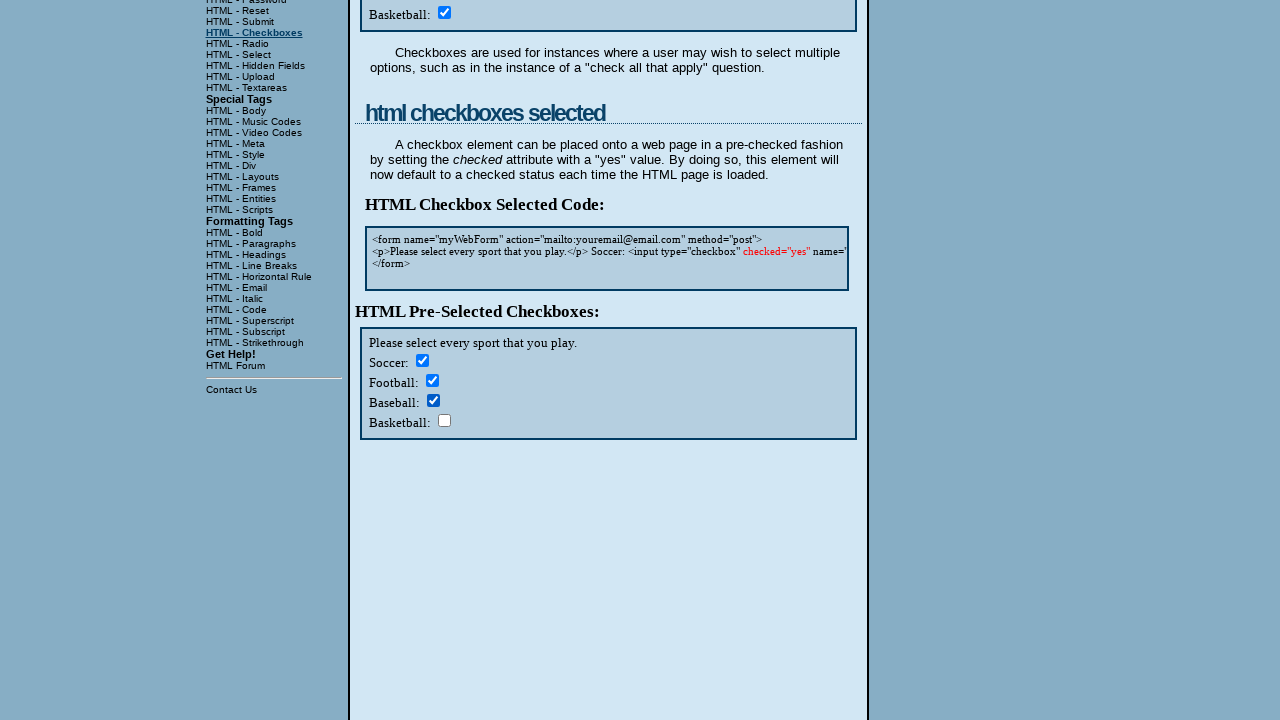

Clicked a checkbox in the main content area at (444, 420) on xpath=//td[@class='mainIn'] >> input >> nth=7
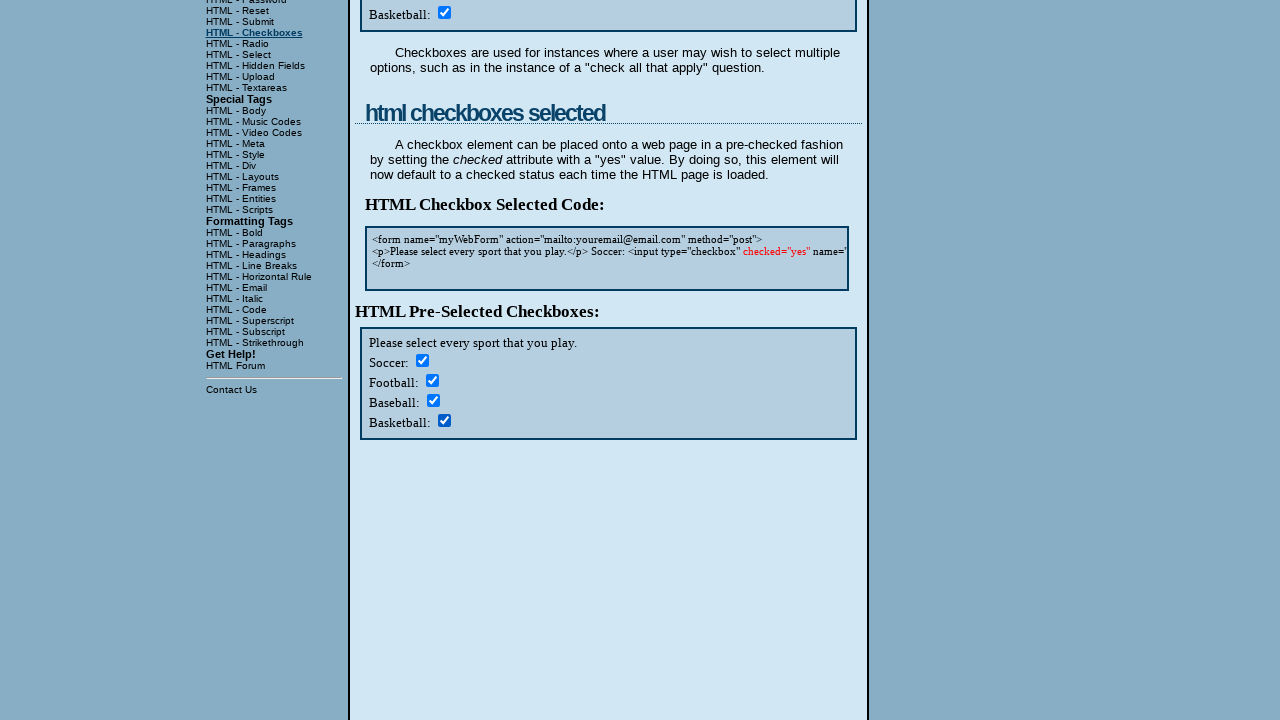

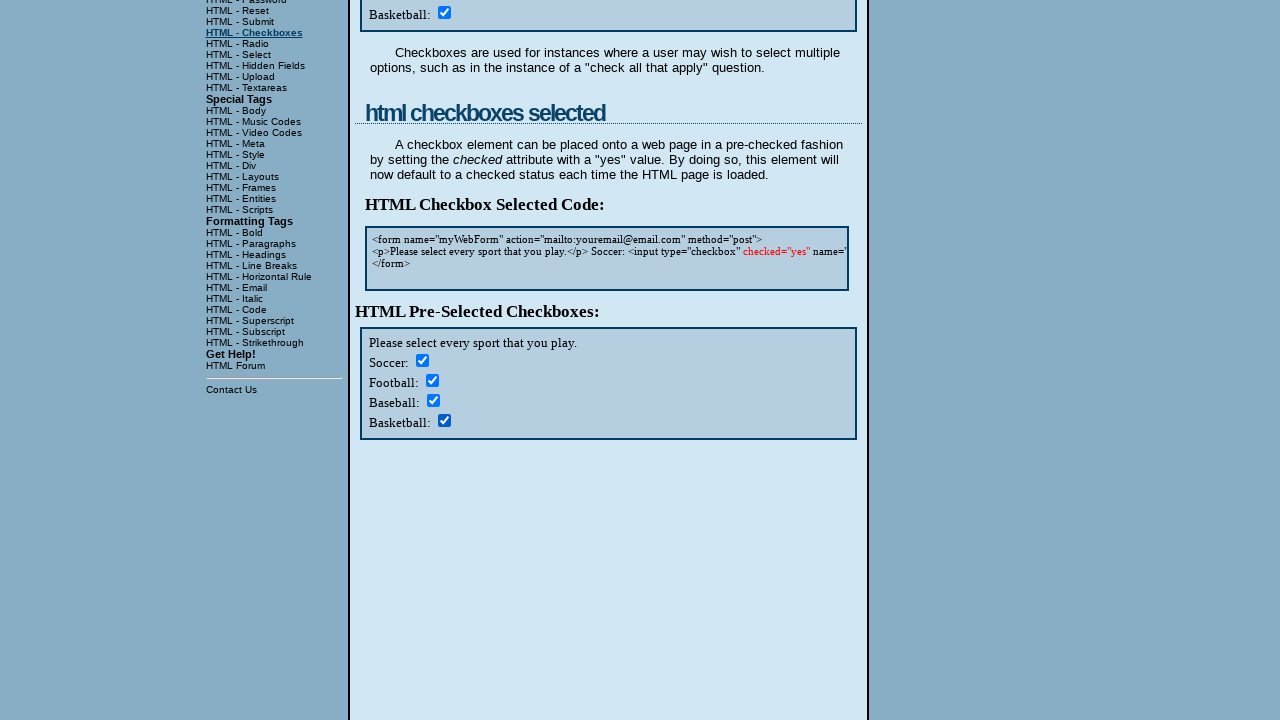